Tests the JPL Space image gallery by clicking the full image button to view the featured Mars image

Starting URL: https://data-class-jpl-space.s3.amazonaws.com/JPL_Space/index.html

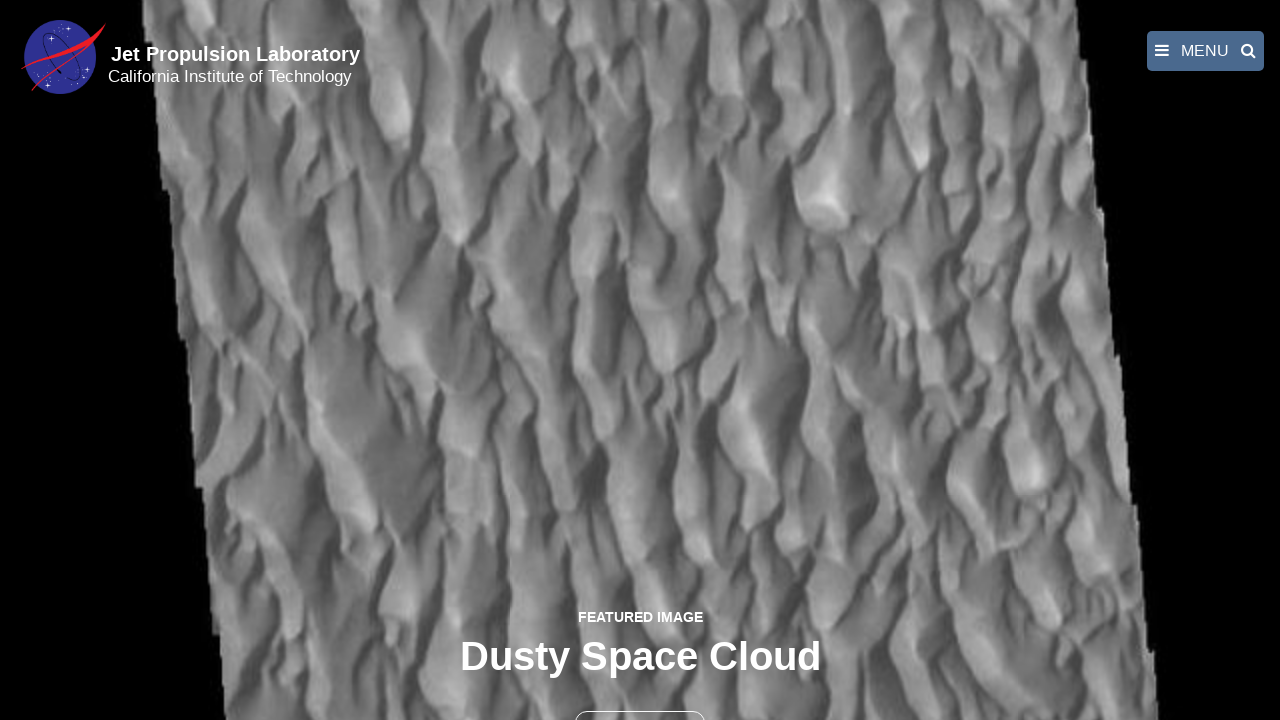

Clicked the full image button to view the featured Mars image at (640, 699) on button >> nth=1
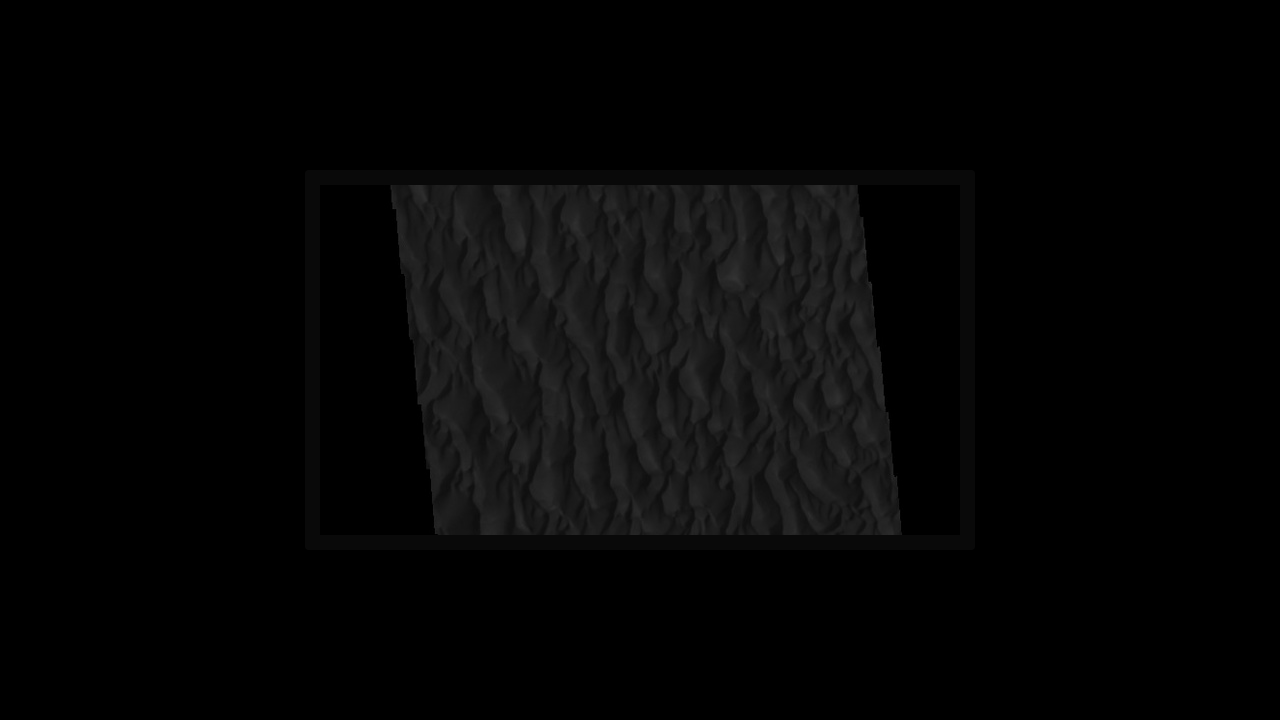

Full-size Mars image loaded in fancybox viewer
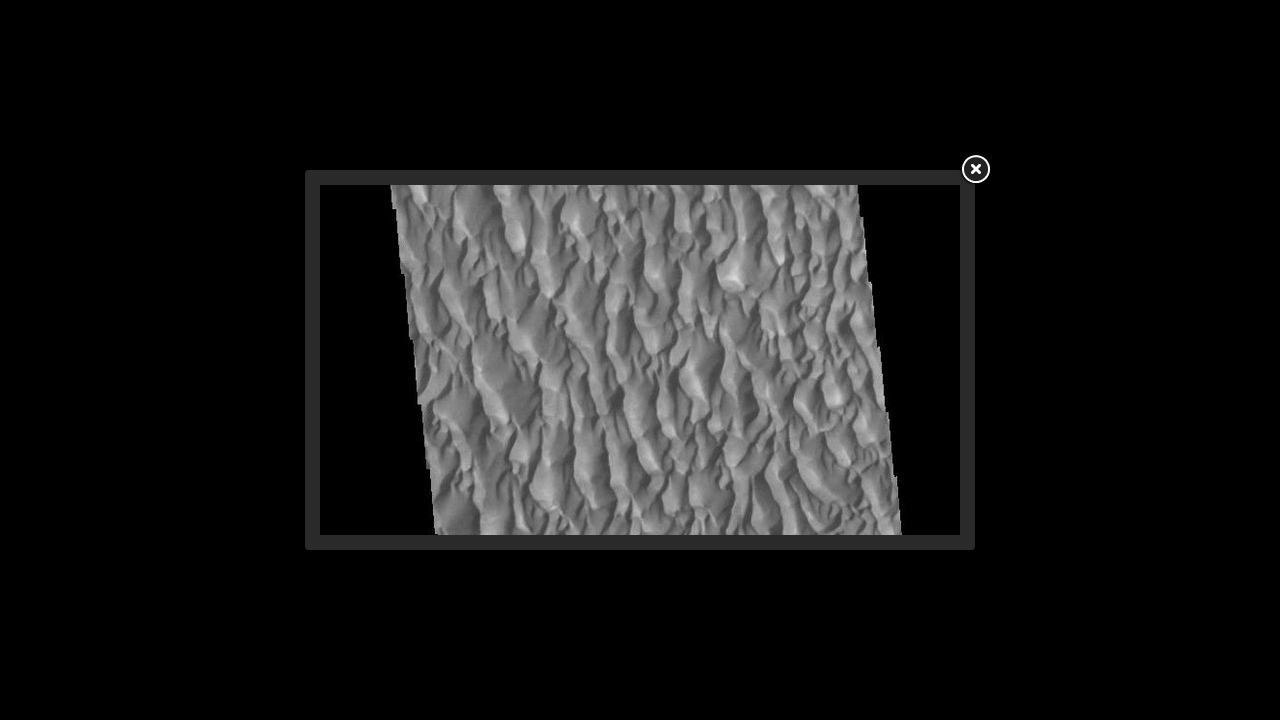

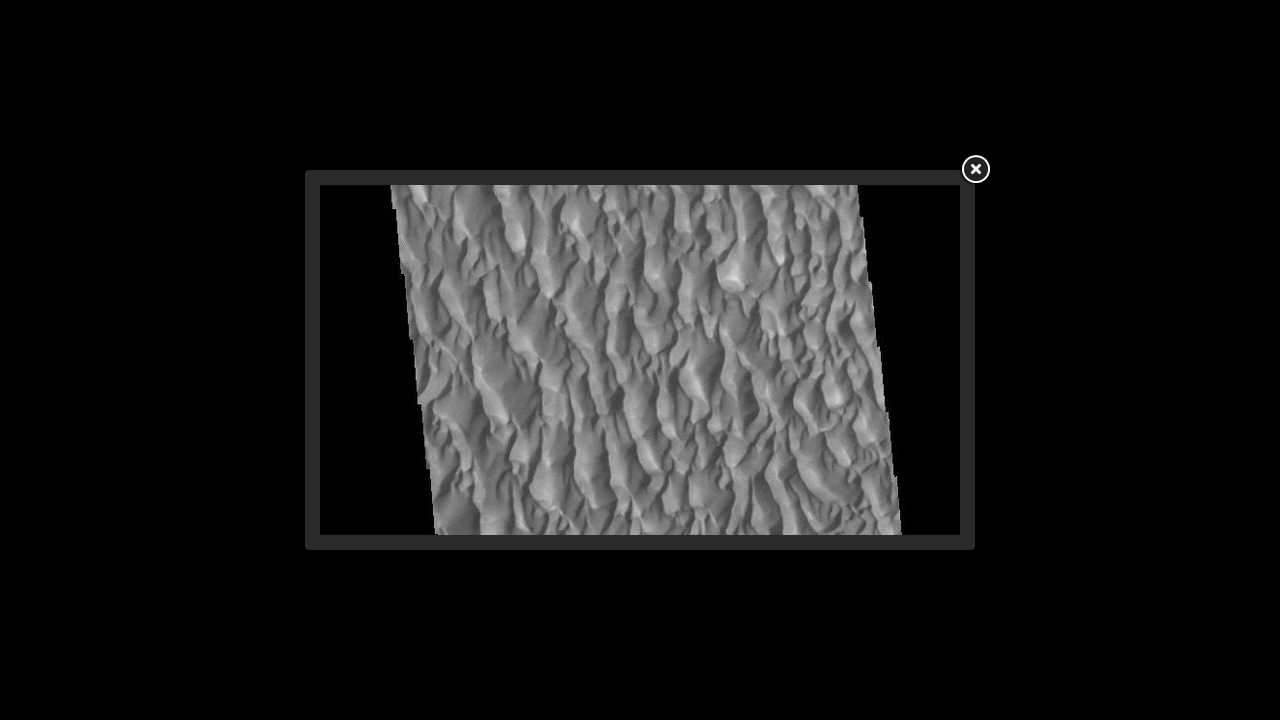